Tests dynamic controls page by clicking Remove button, verifying "It's gone!" message appears, then clicking Add button and verifying "It's back!" message appears using implicit waits.

Starting URL: https://the-internet.herokuapp.com/dynamic_controls

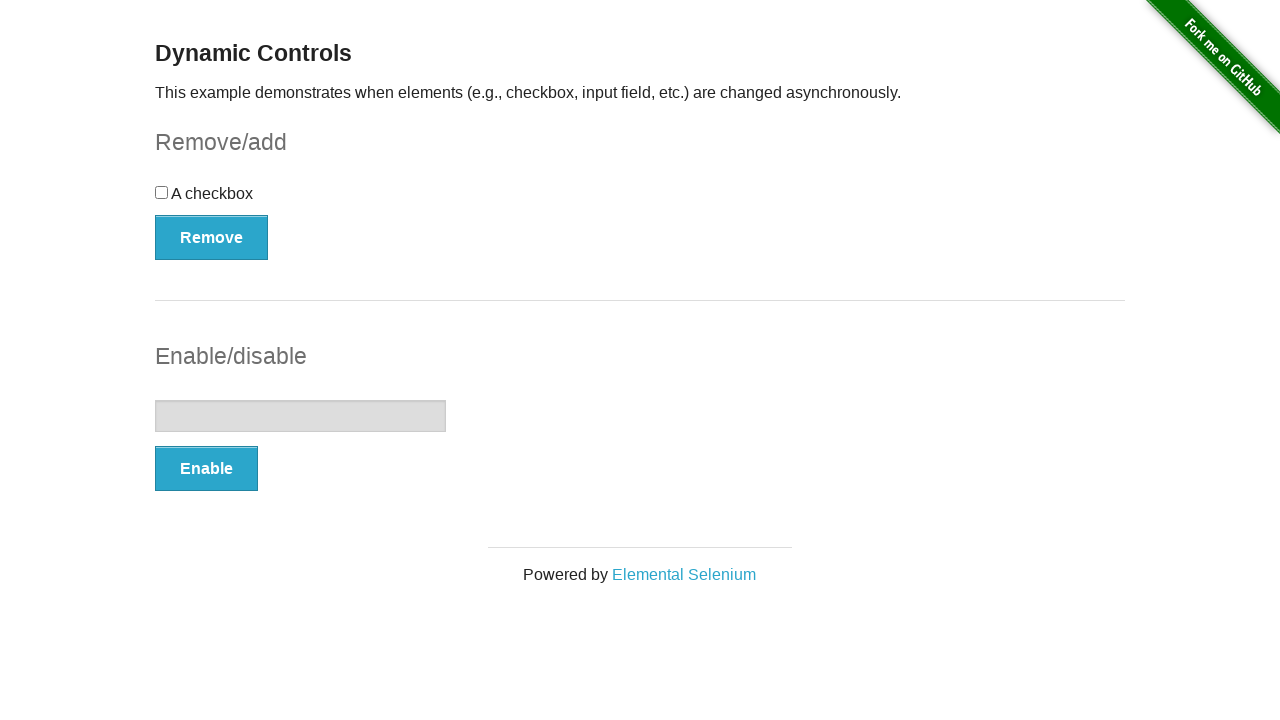

Clicked Remove button at (212, 237) on xpath=//button[text()='Remove']
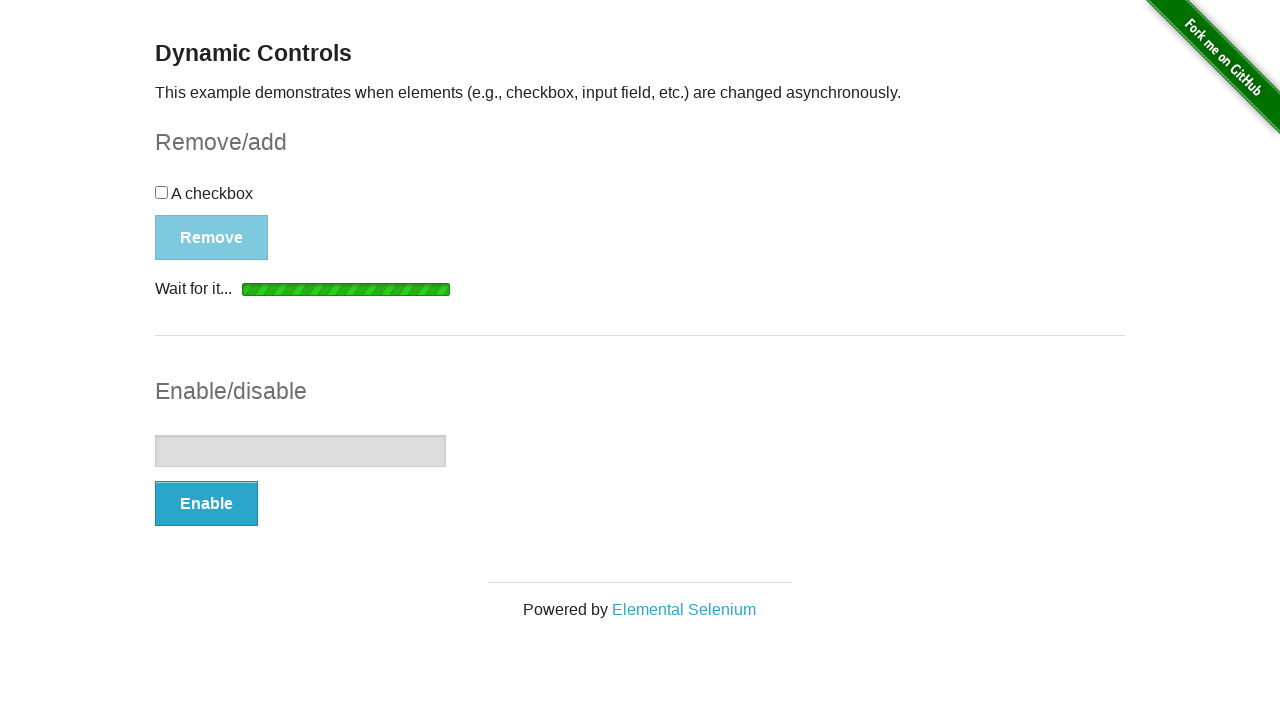

Waited for message element to appear
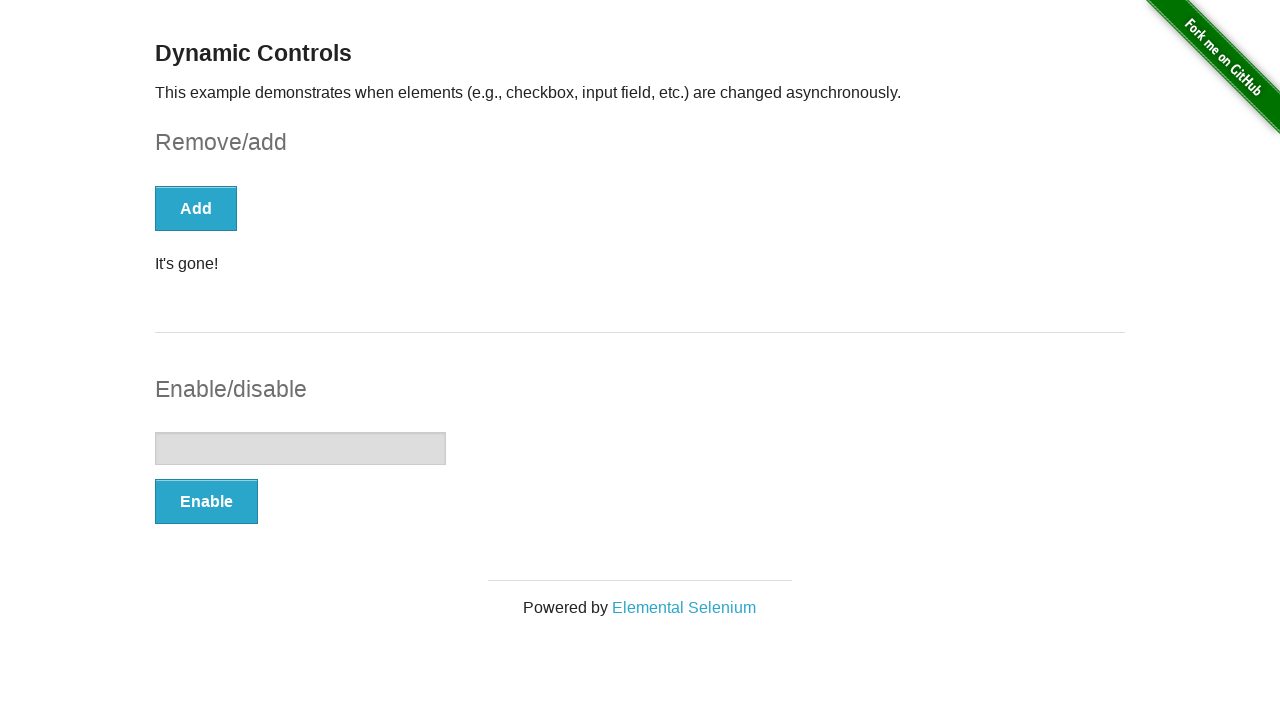

Verified 'It's gone!' message is visible
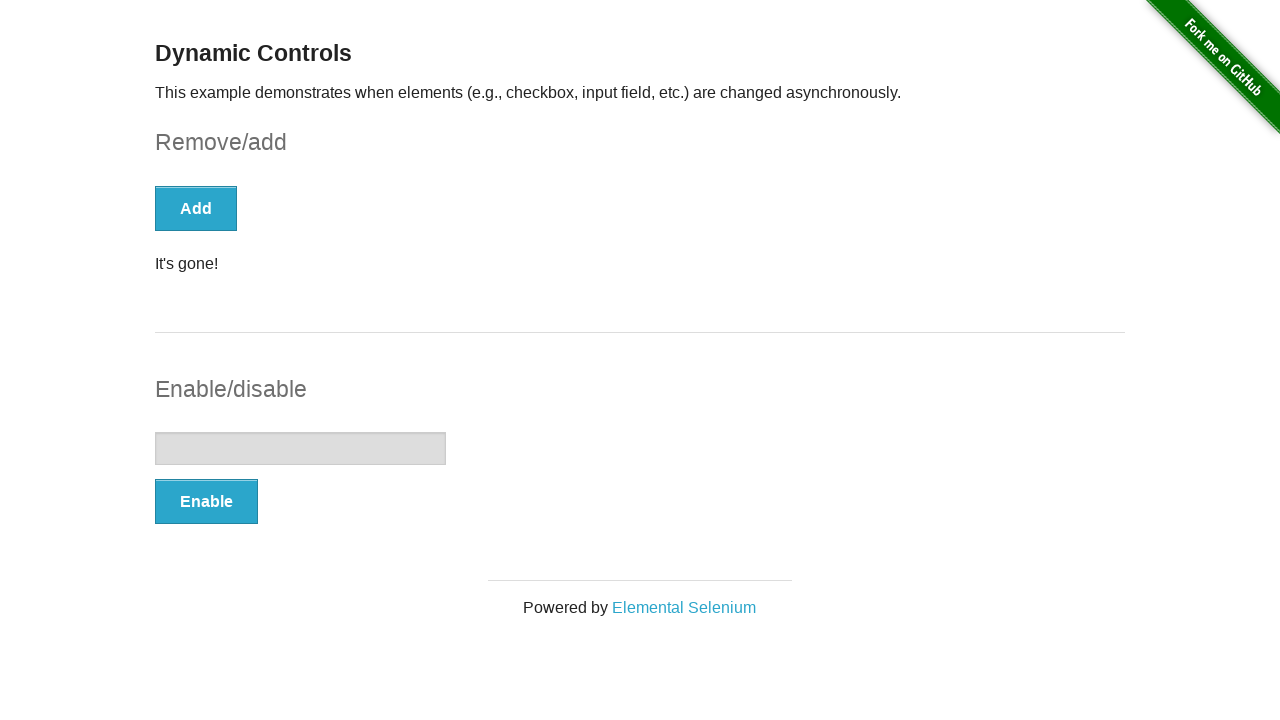

Clicked Add button at (196, 208) on xpath=//button[text()='Add']
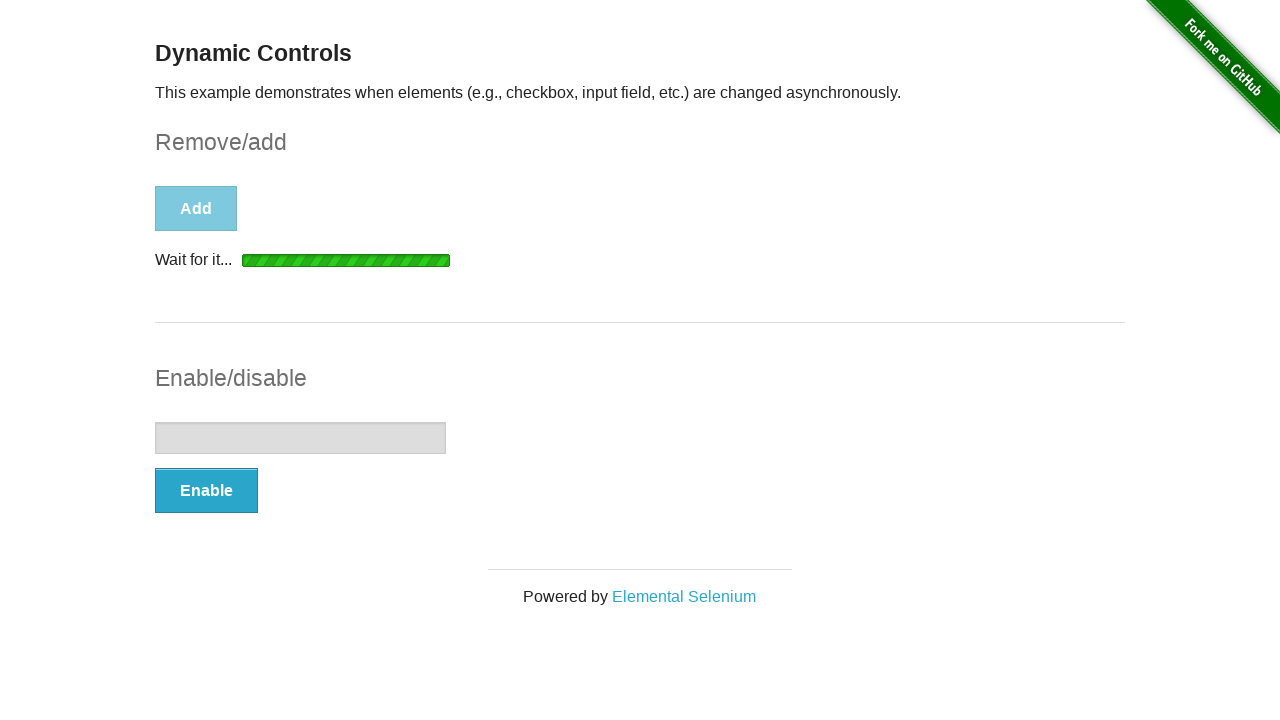

Waited for message element to appear after adding
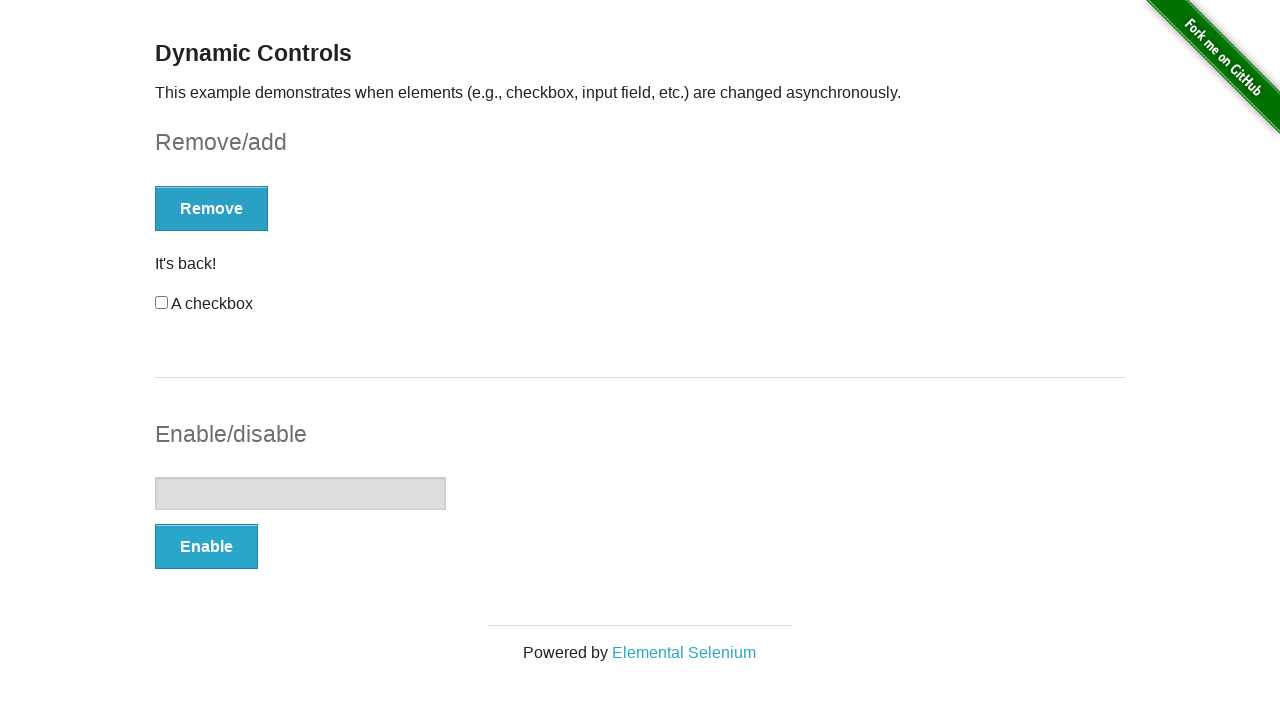

Verified 'It's back!' message is visible
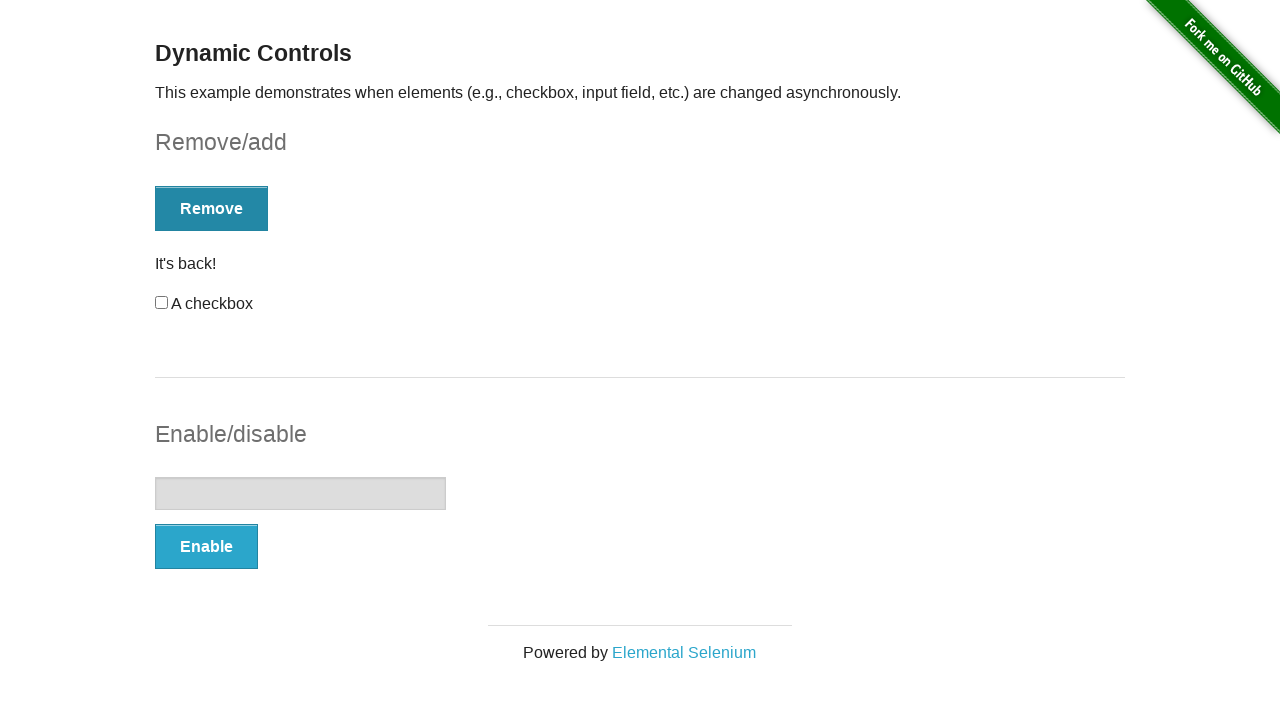

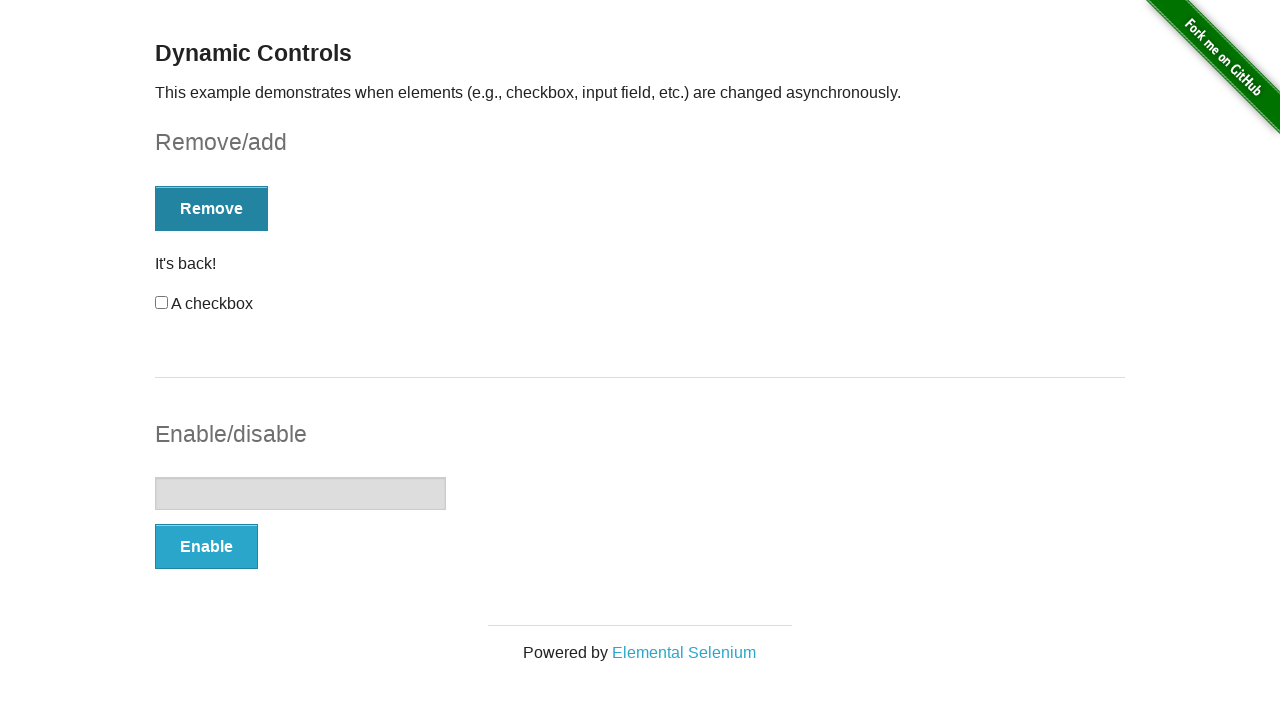